Tests textbox interactions on LeafGround practice site by typing in input fields, checking if a field is disabled, clearing a field, and retrieving the value attribute from a textbox.

Starting URL: https://www.leafground.com/input.xhtml

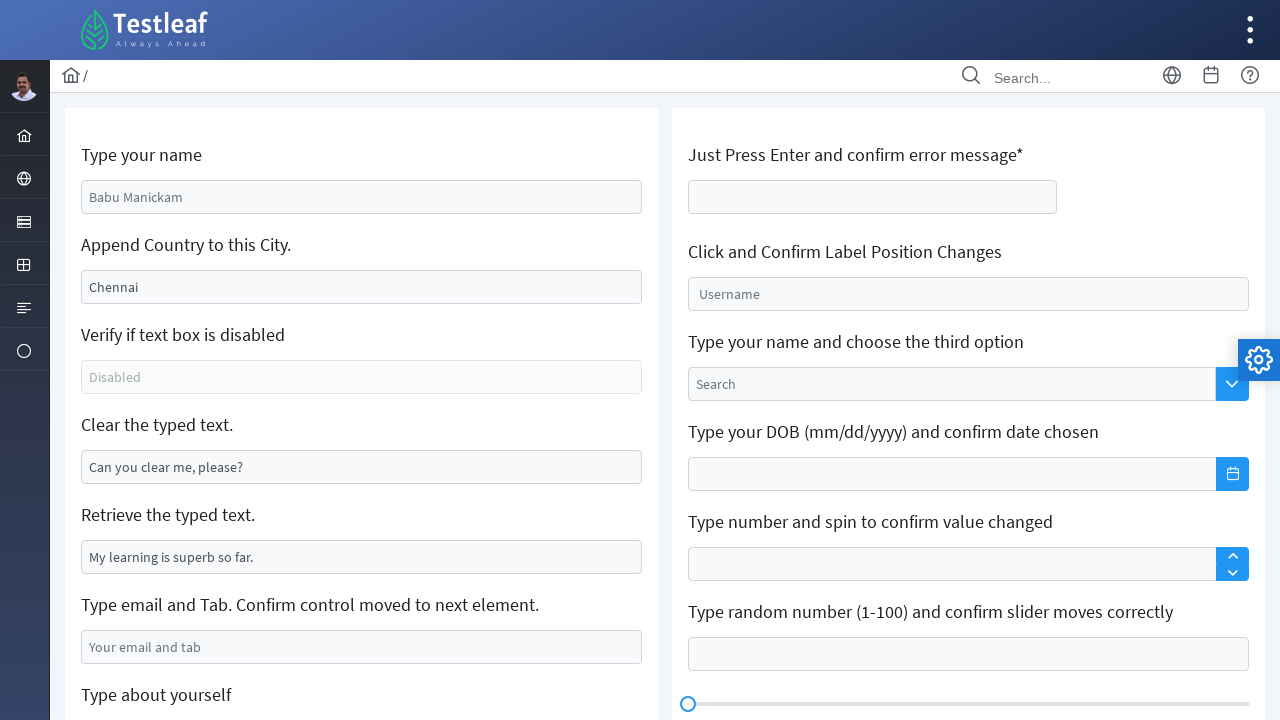

Filled name textbox with 'Babu Manickam' on #j_idt88\:name
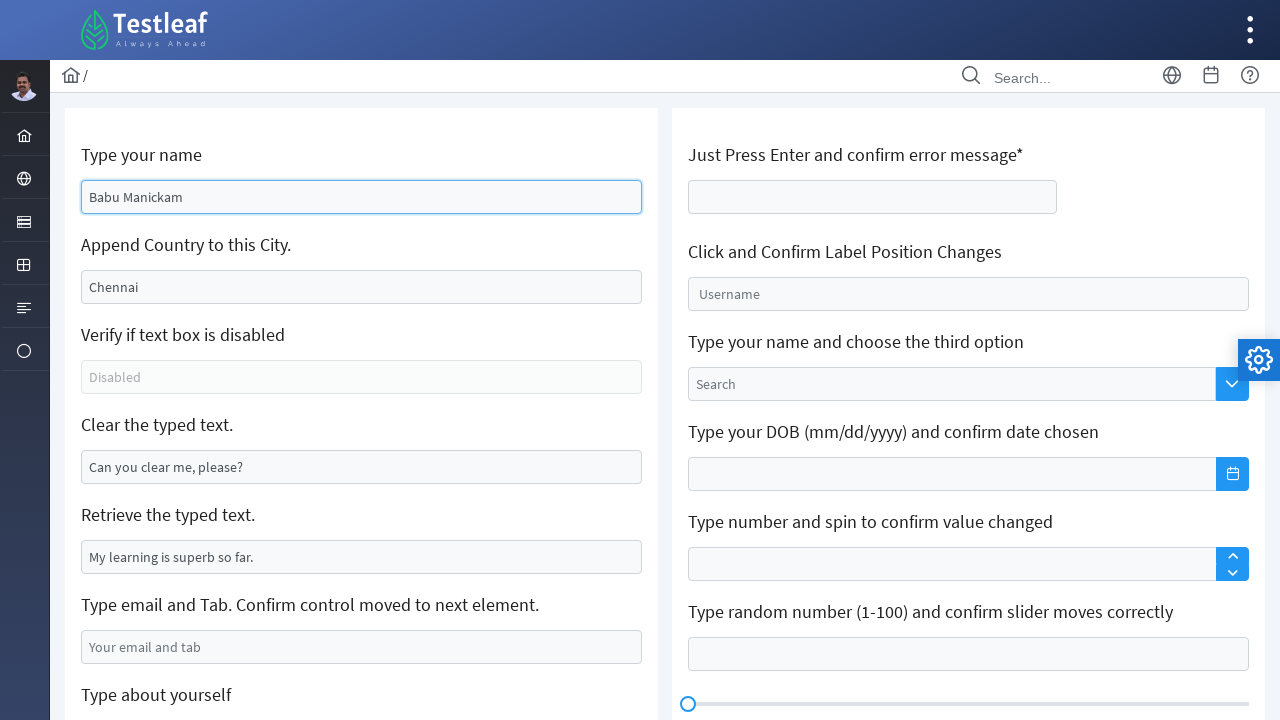

Filled location textbox with 'Tirunelveli' on #j_idt88\:j_idt91
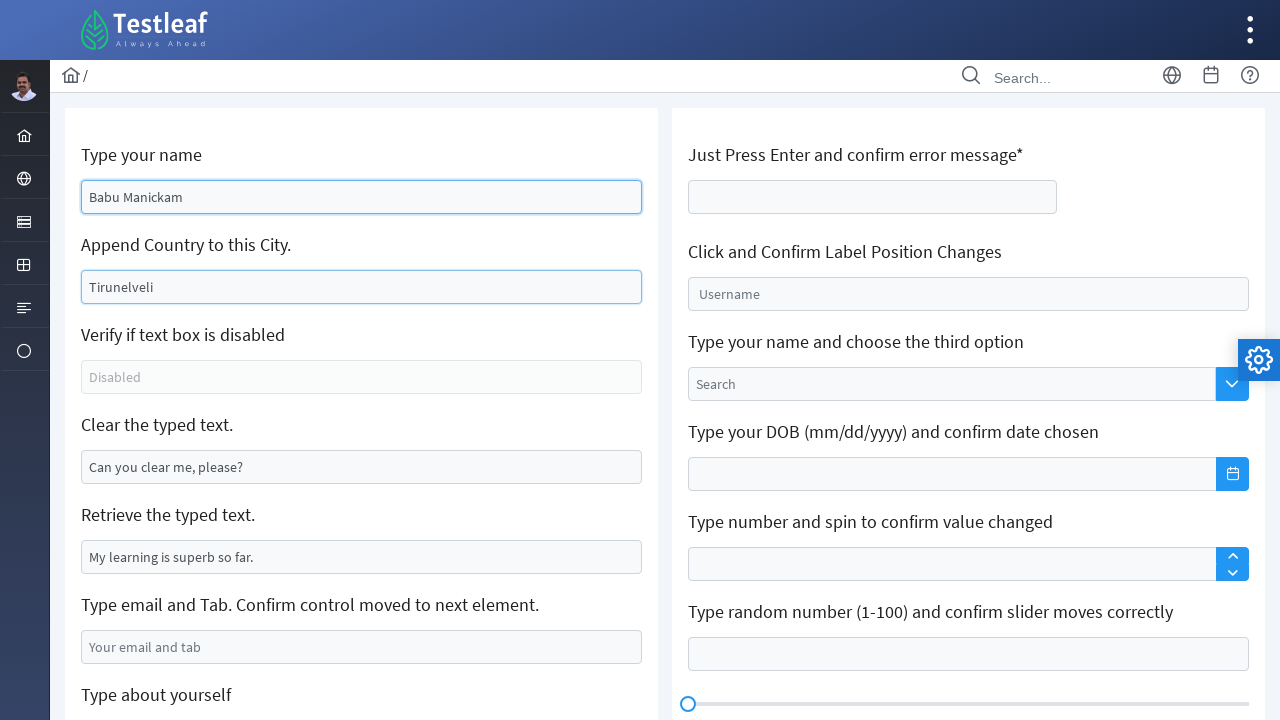

Located disabled textbox
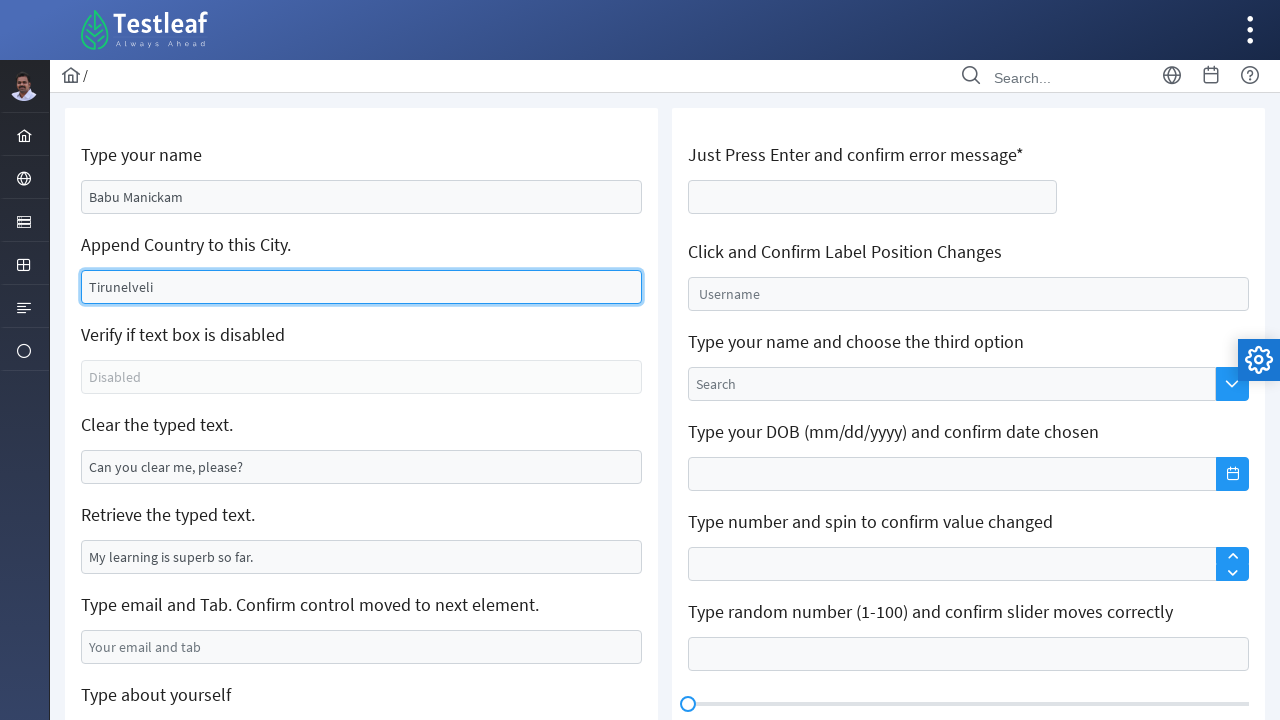

Checked if textbox is disabled: True
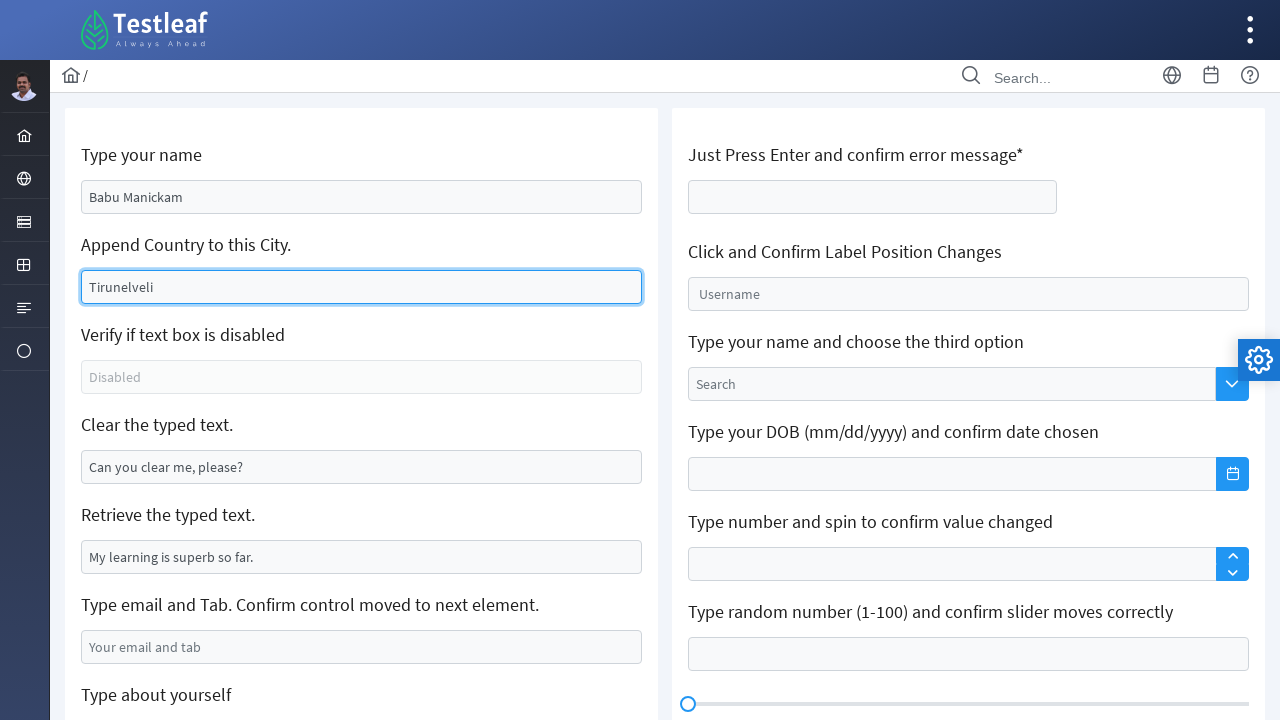

Cleared pre-filled textbox on #j_idt88\:j_idt95
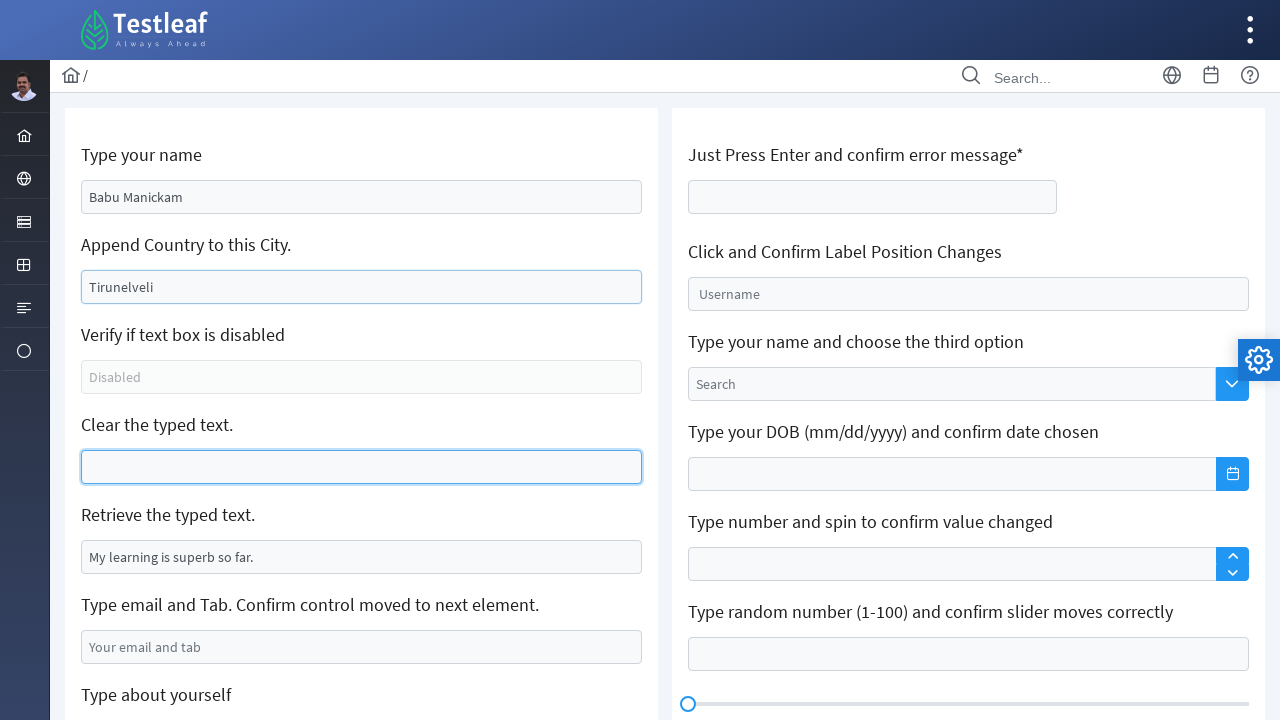

Located readonly textbox
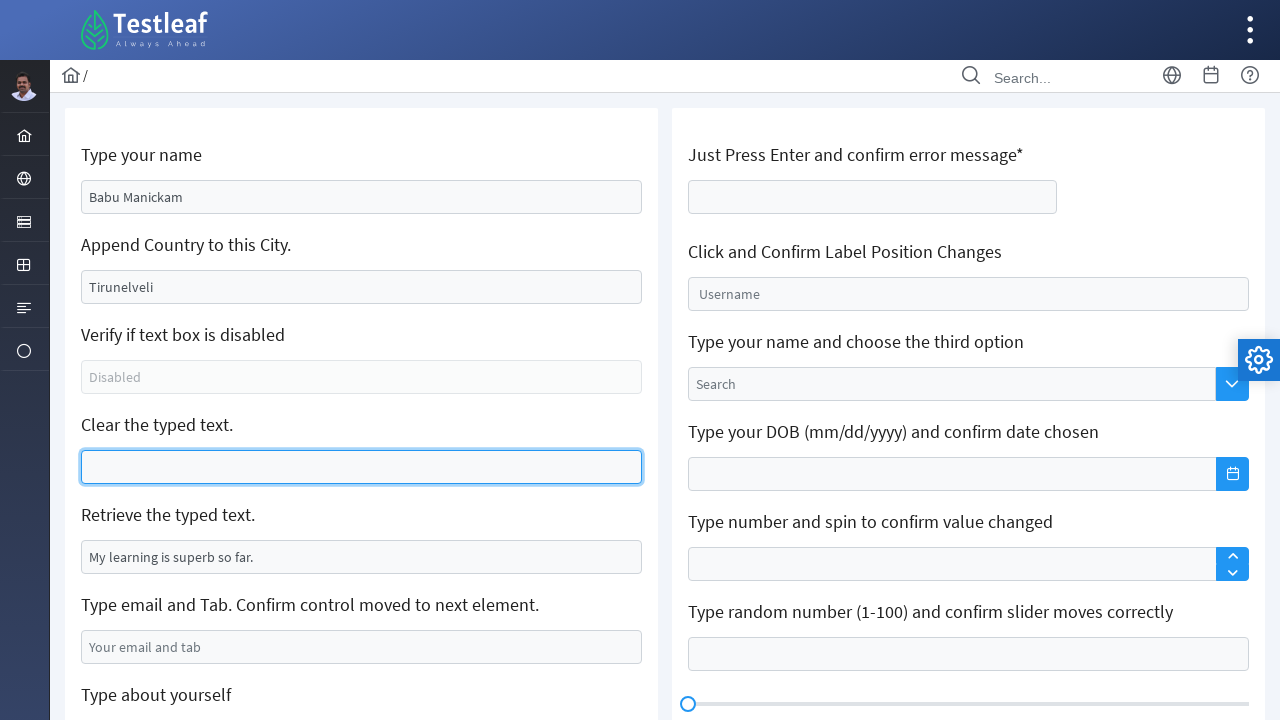

Retrieved value attribute from readonly textbox: 'My learning is superb so far.'
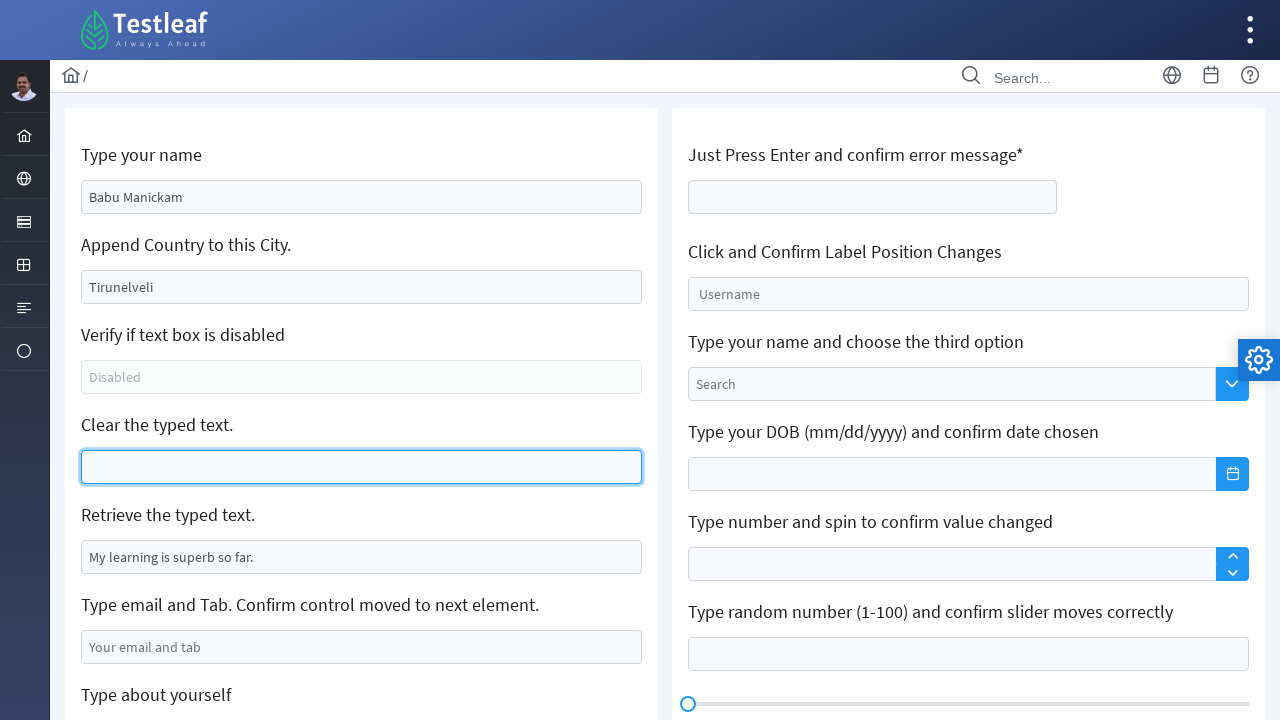

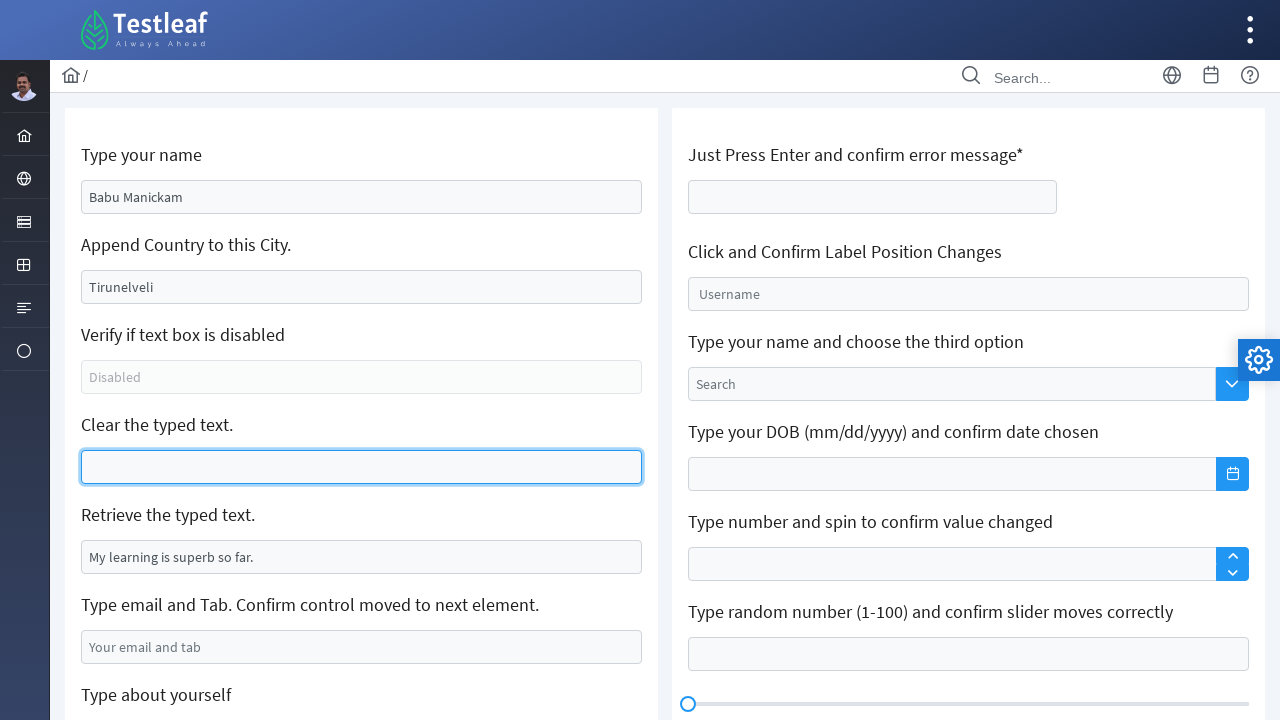